Tests form filling on a dummy website by entering a billing name and billing phone number into their respective input fields, demonstrating wait functionality.

Starting URL: https://automationbysqatools.blogspot.com/2021/05/dummy-website.html

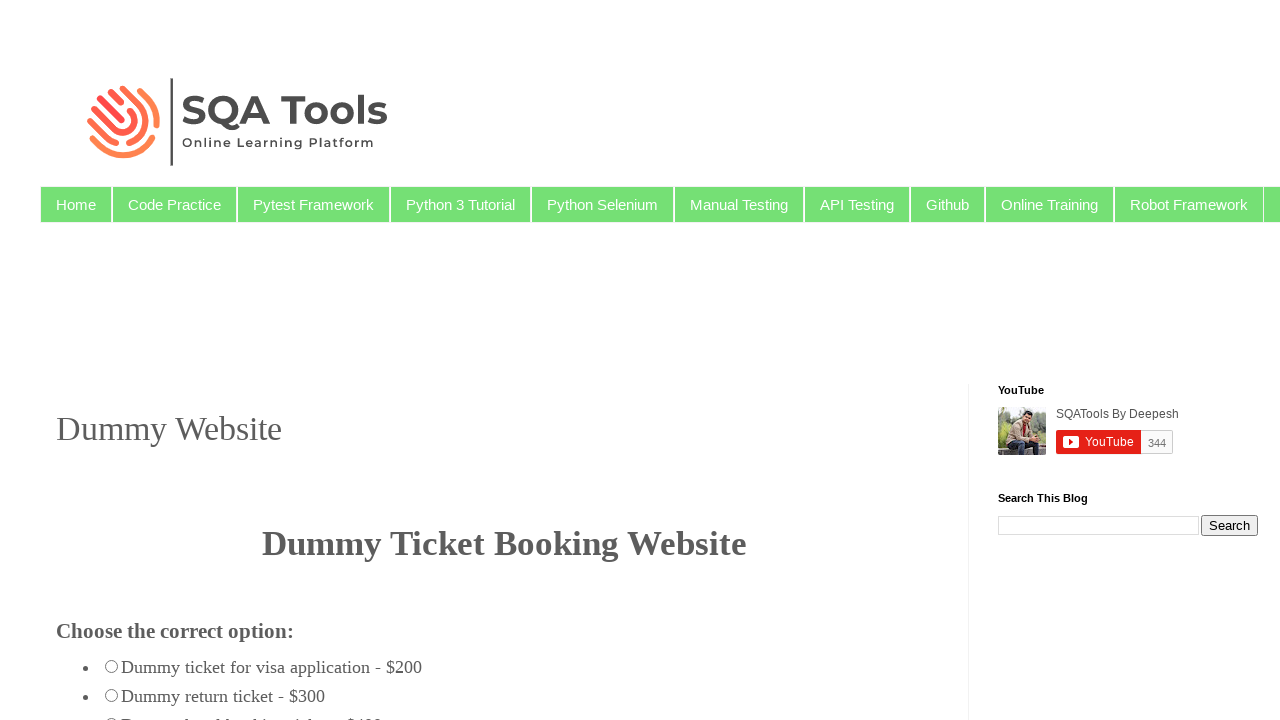

Filled billing name field with 'Mumbai' on #billing_name
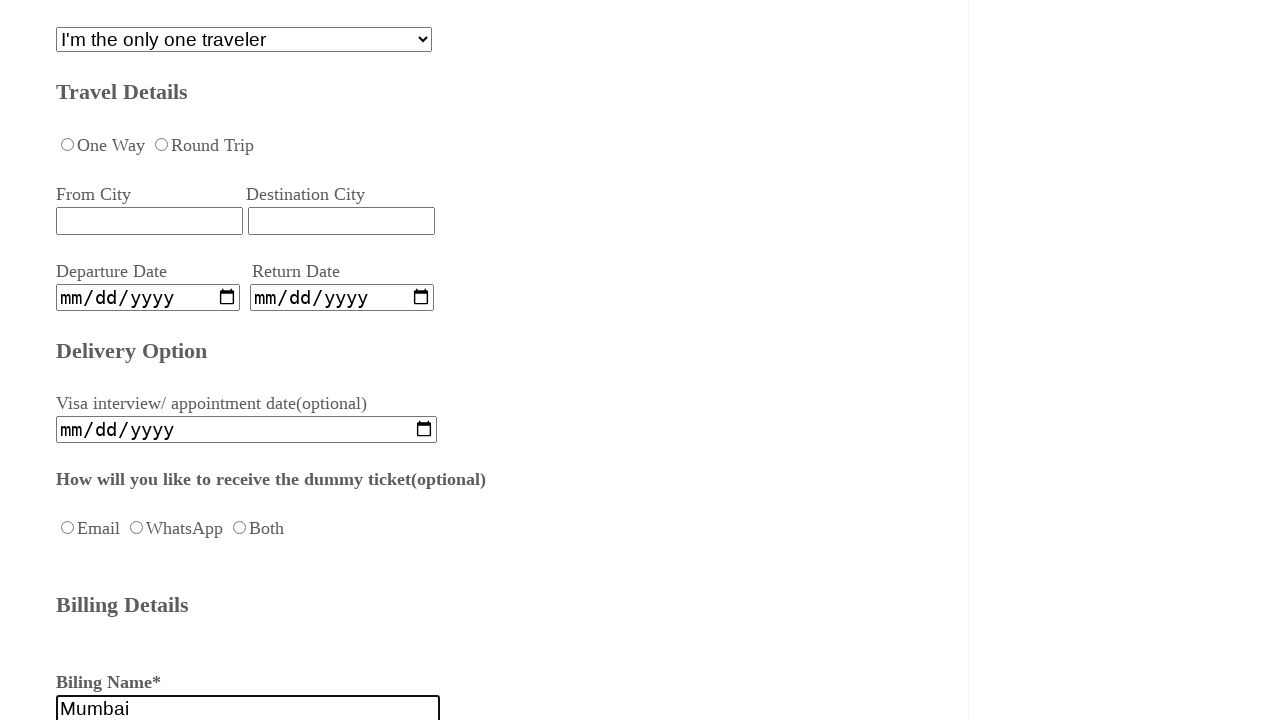

Billing phone field is now visible
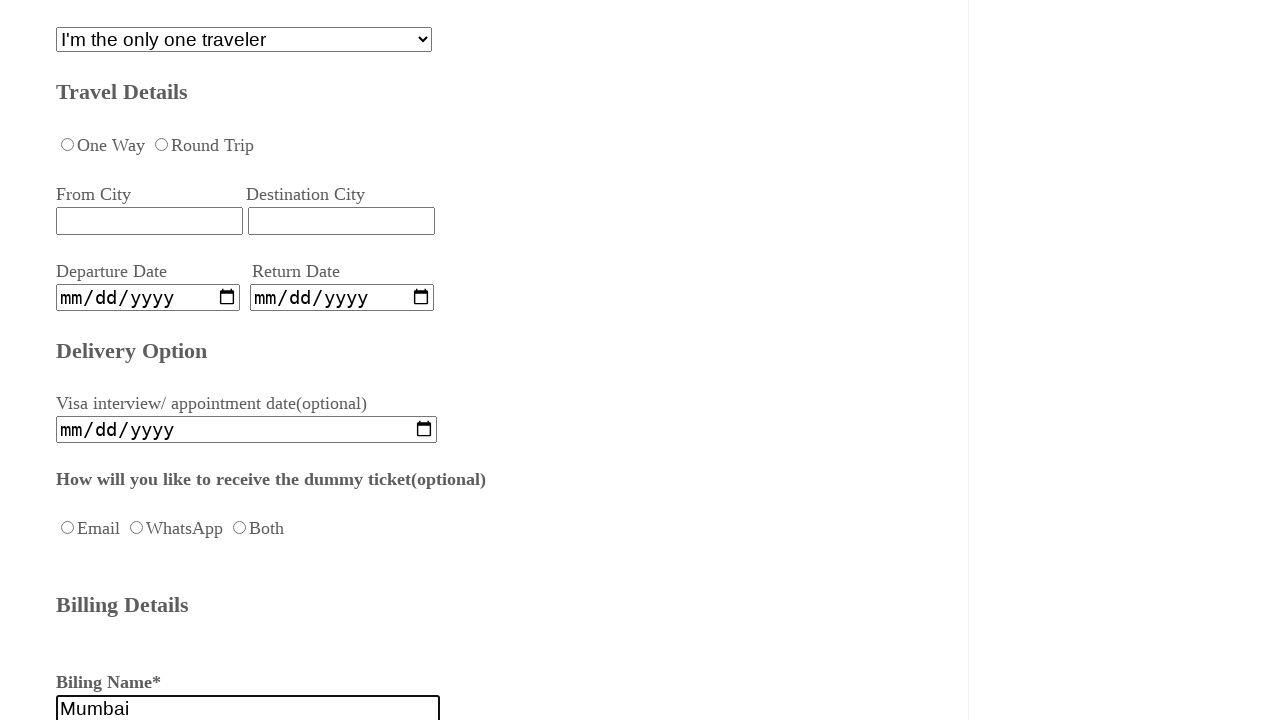

Filled billing phone field with '9889798789' on #billing_phone
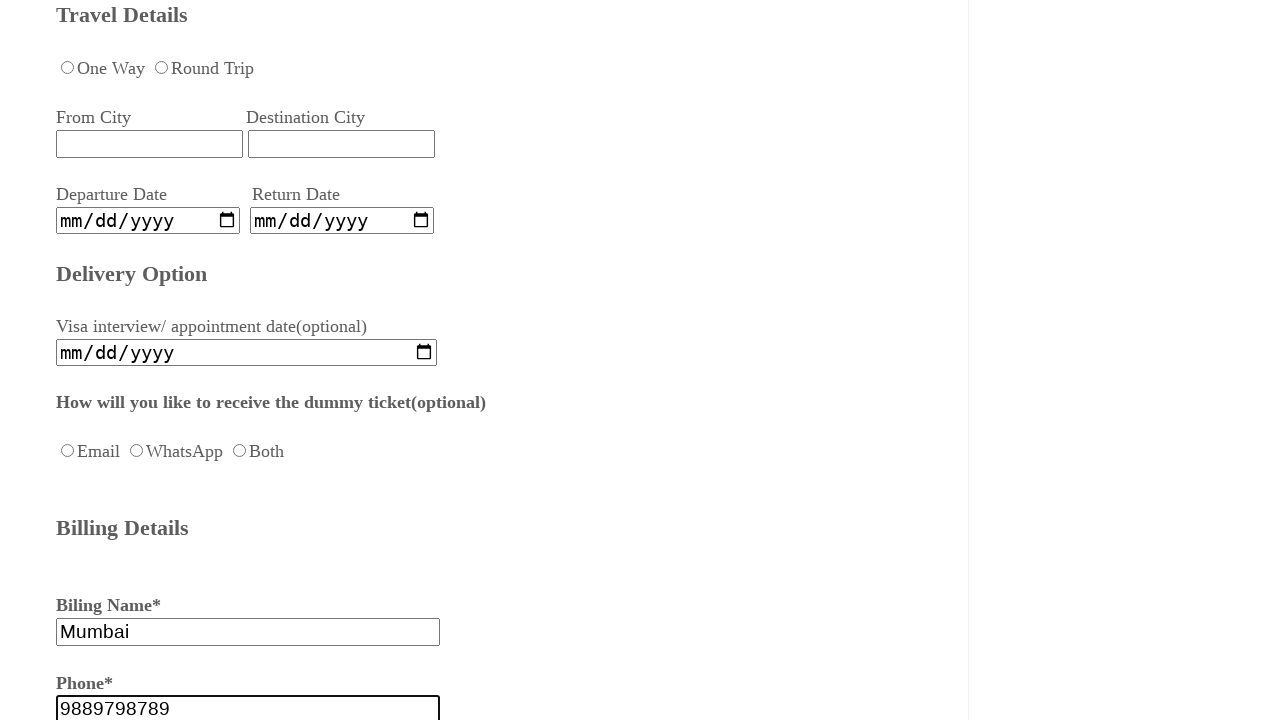

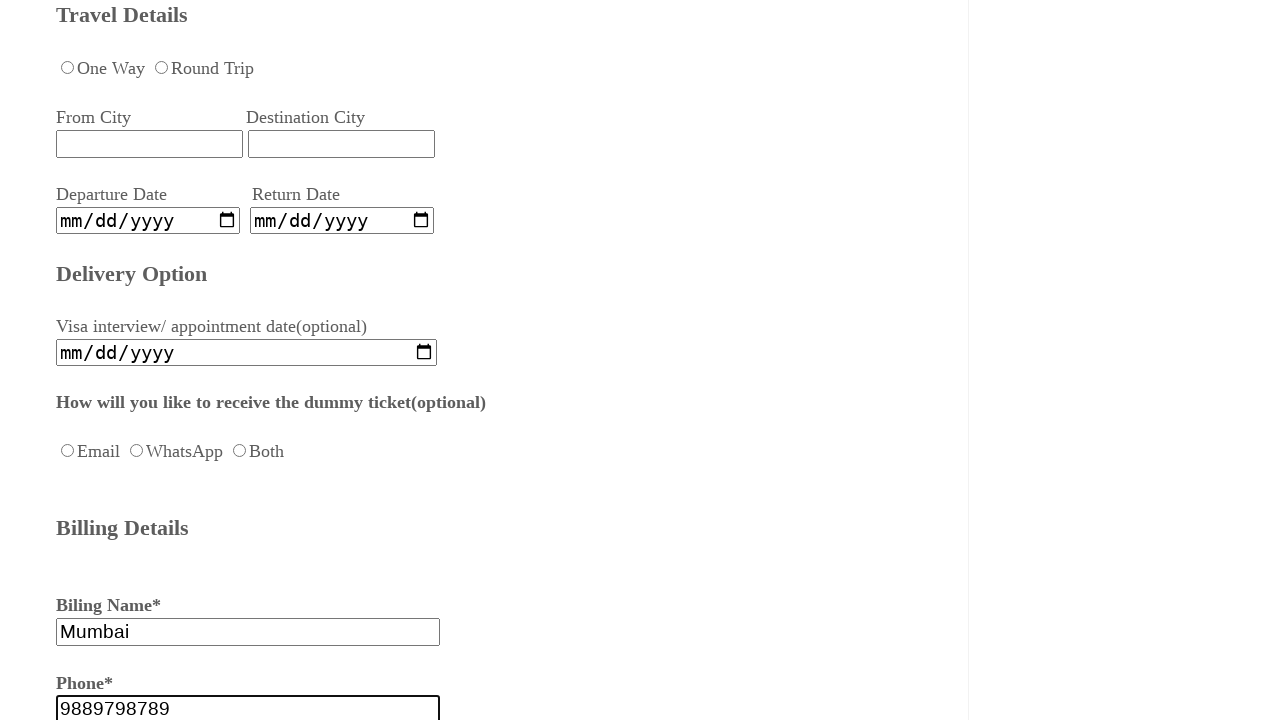